Tests dropdown selection functionality by clicking on a dropdown menu and selecting the "Male" option from the gender dropdown on a tutorial form page

Starting URL: http://qxf2.com/selenium-tutorial-main

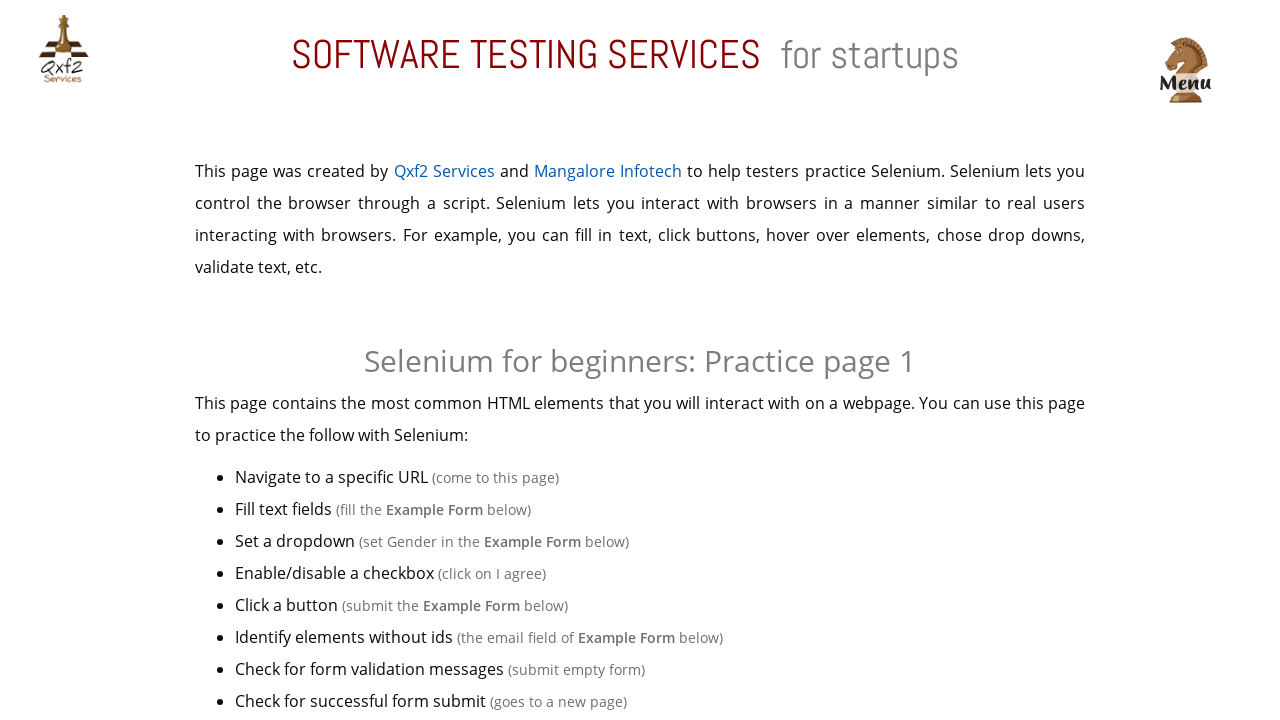

Clicked on the gender dropdown menu to open it at (478, 360) on button[data-toggle='dropdown']
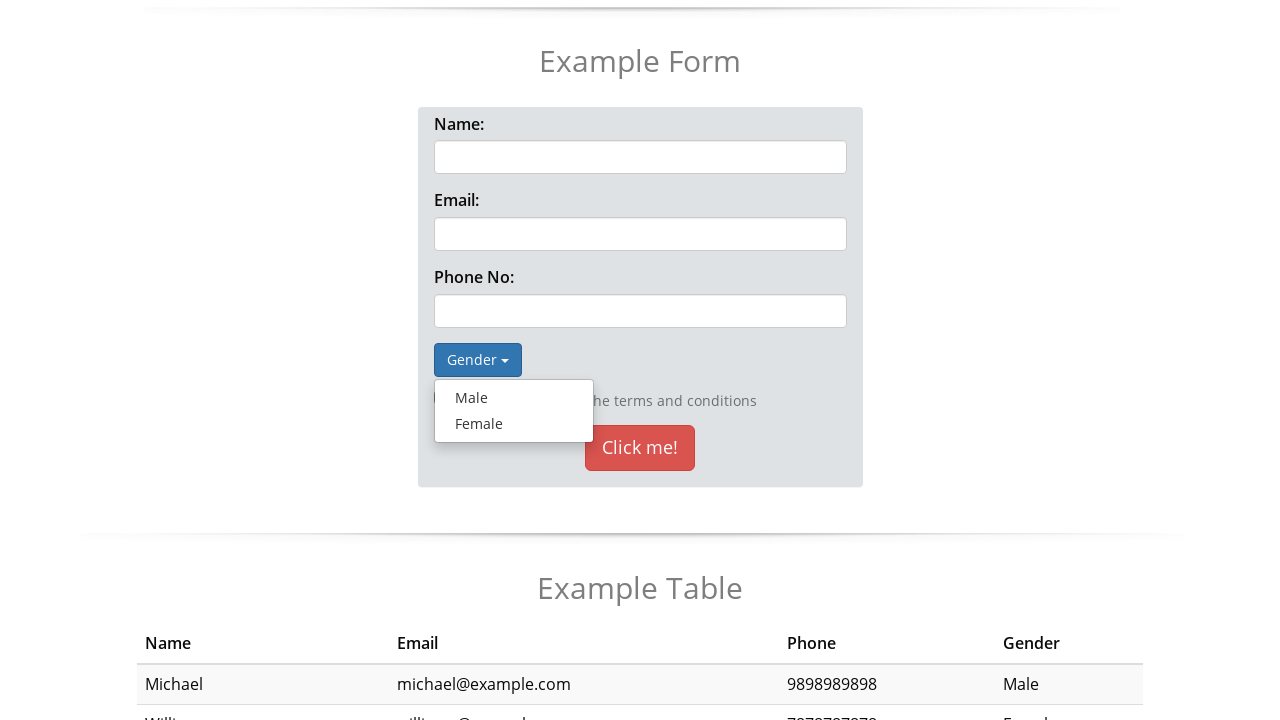

Selected 'Male' option from the gender dropdown at (514, 398) on a:text('Male')
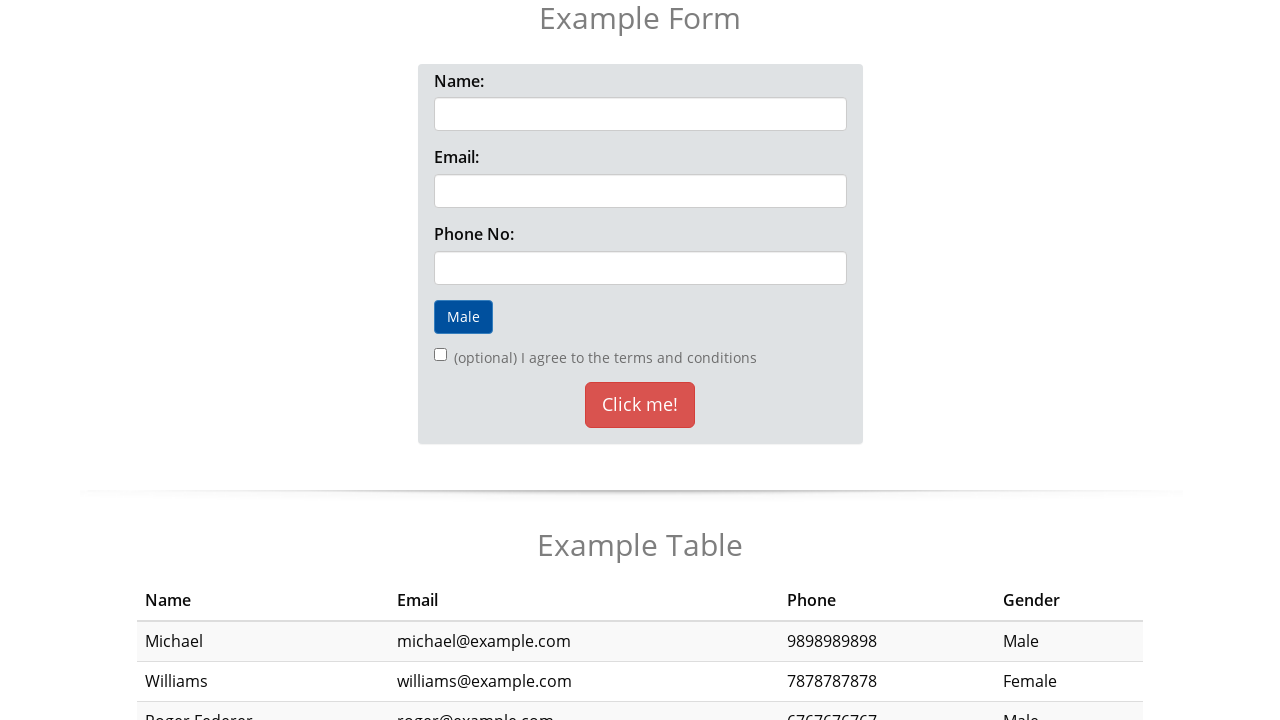

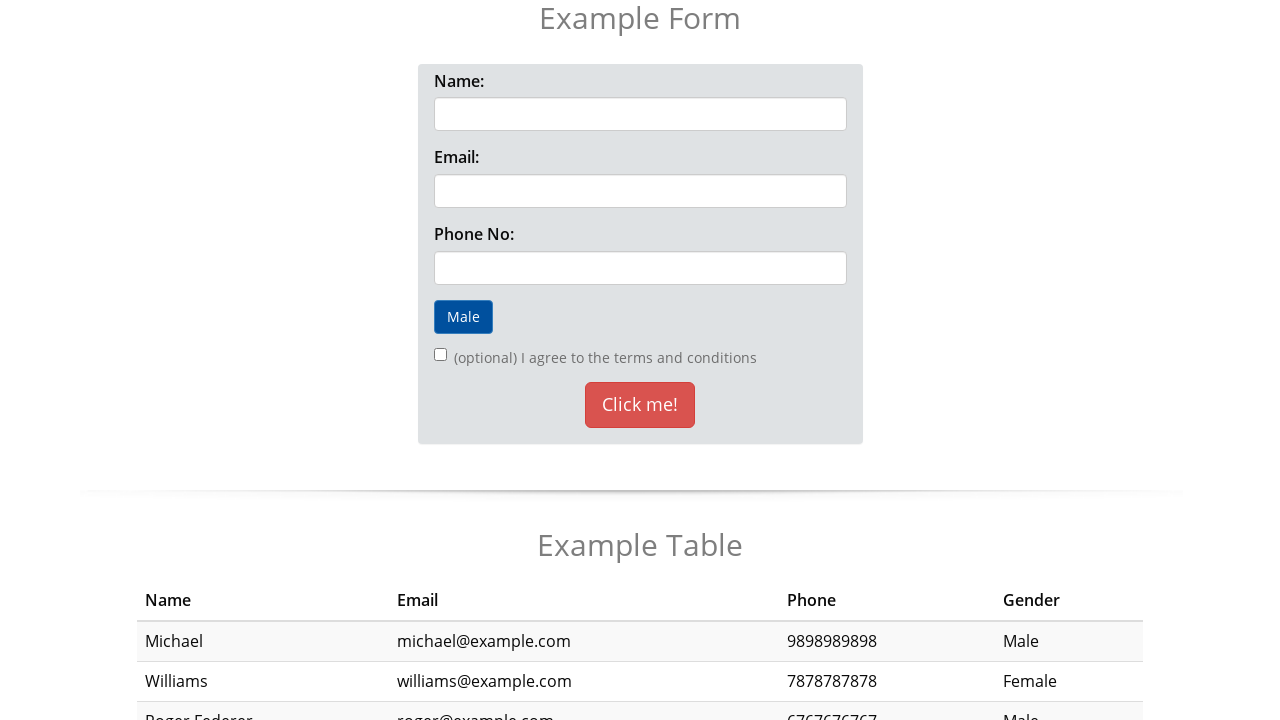